Tests form validation with space character input

Starting URL: http://testingchallenges.thetestingmap.org/index.php

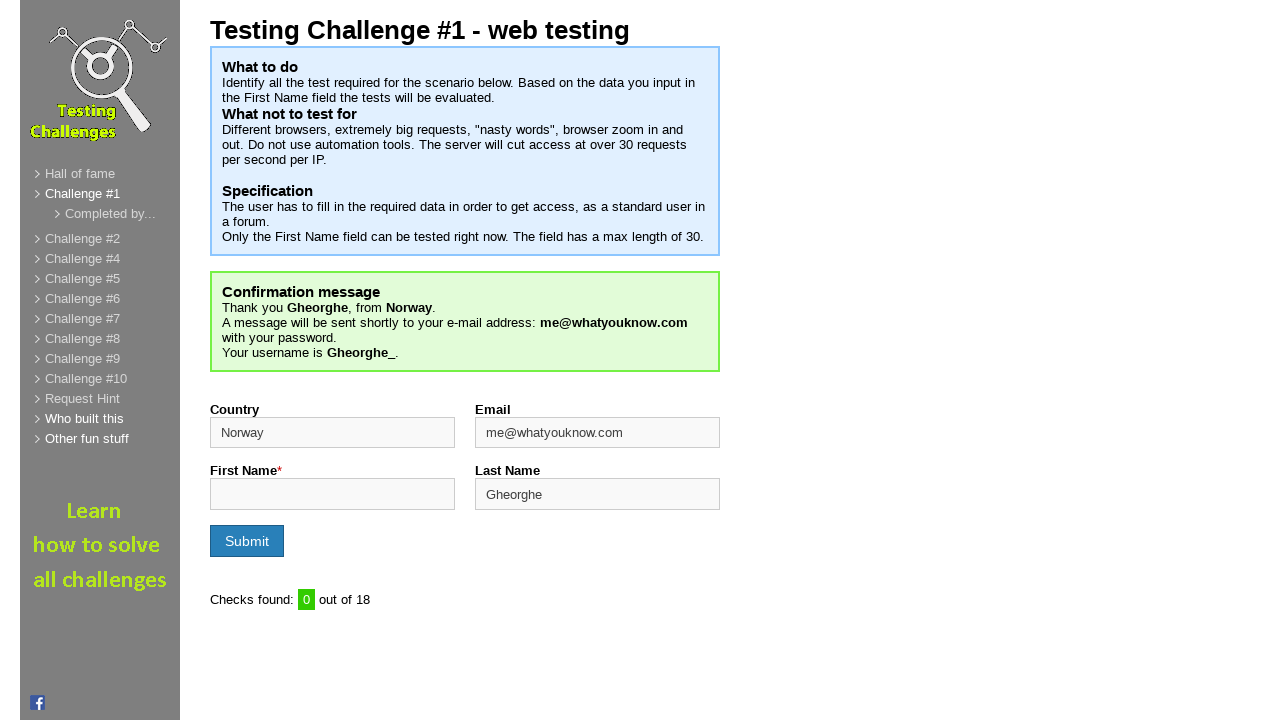

Filled first name field with space character on input#firstname
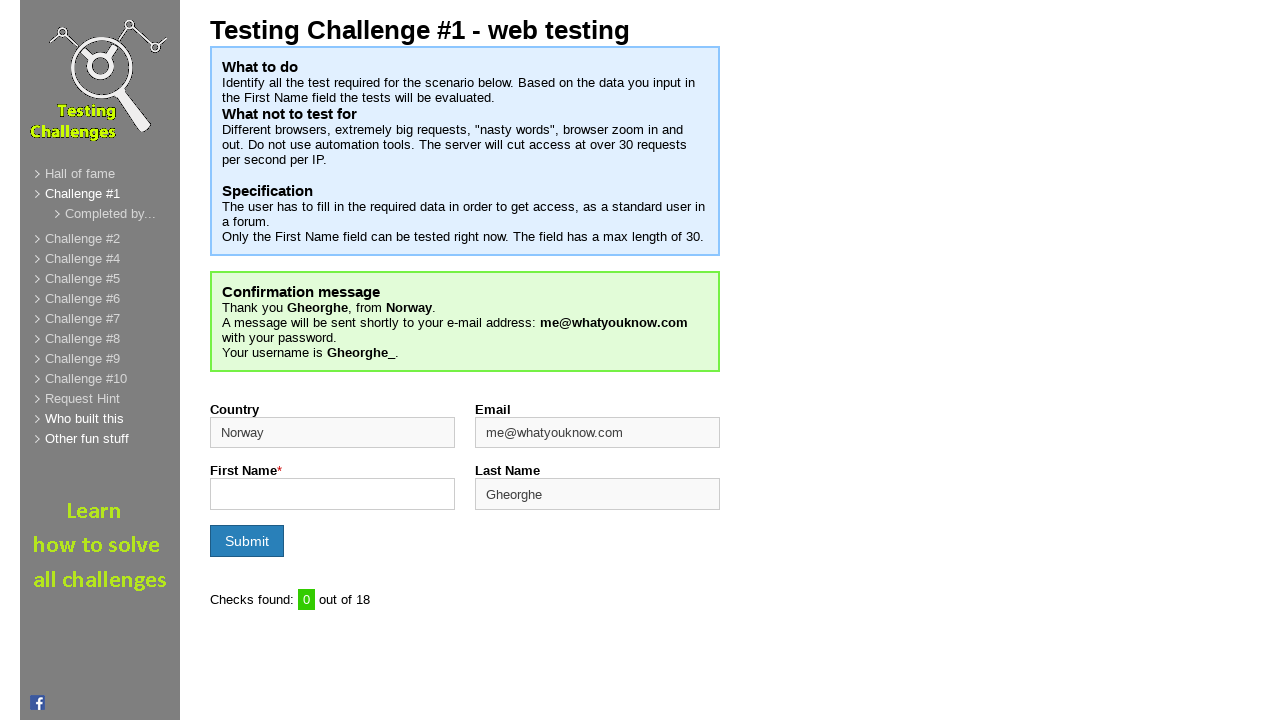

Clicked form submit button at (247, 541) on input[type='submit']
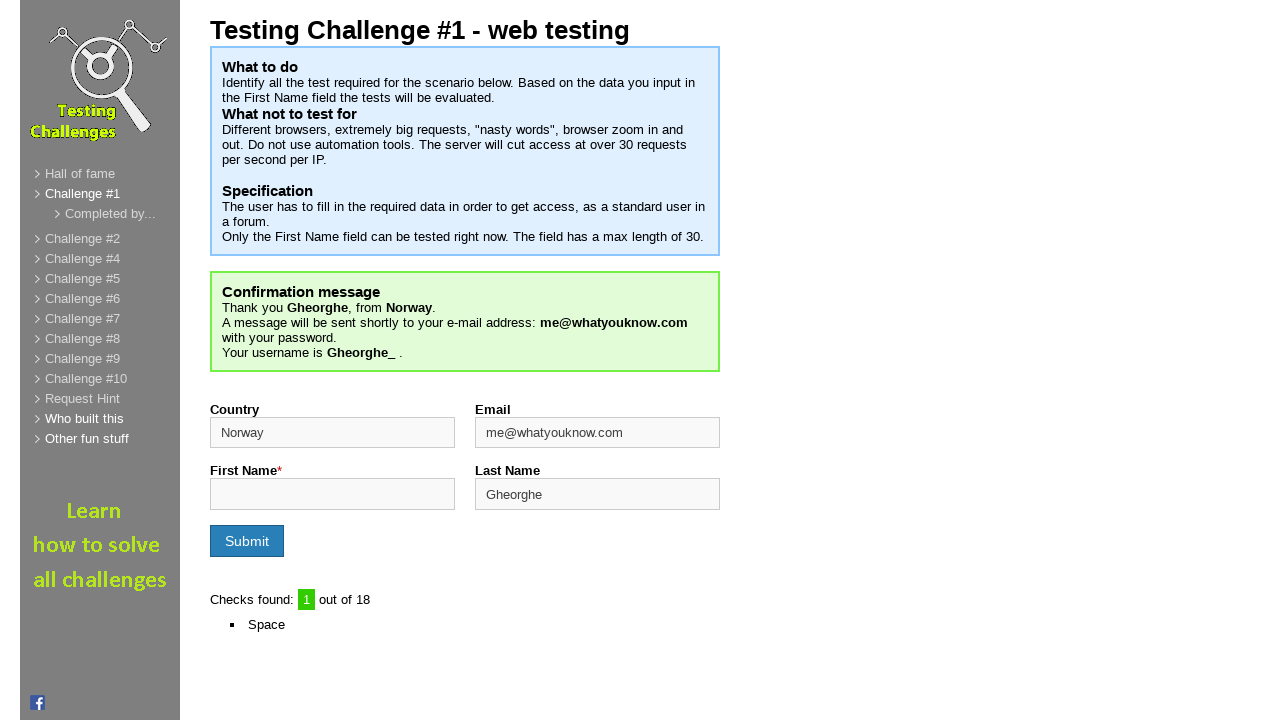

Validation counter element loaded
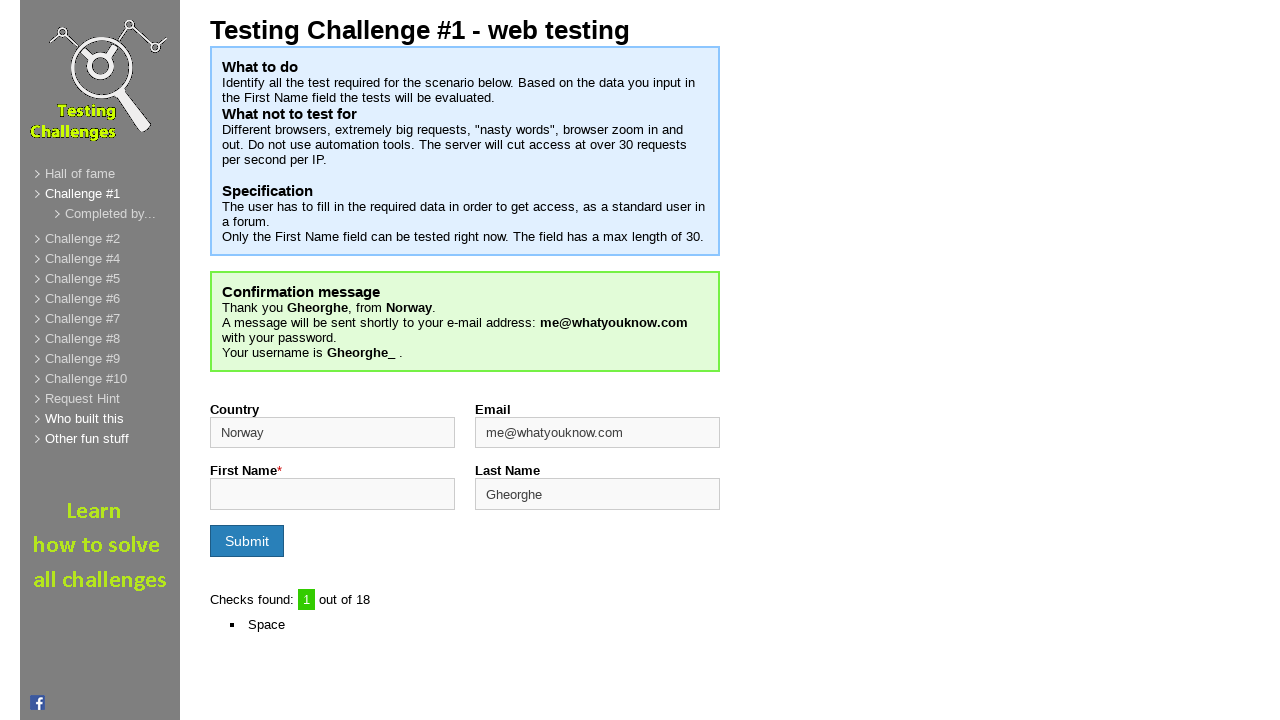

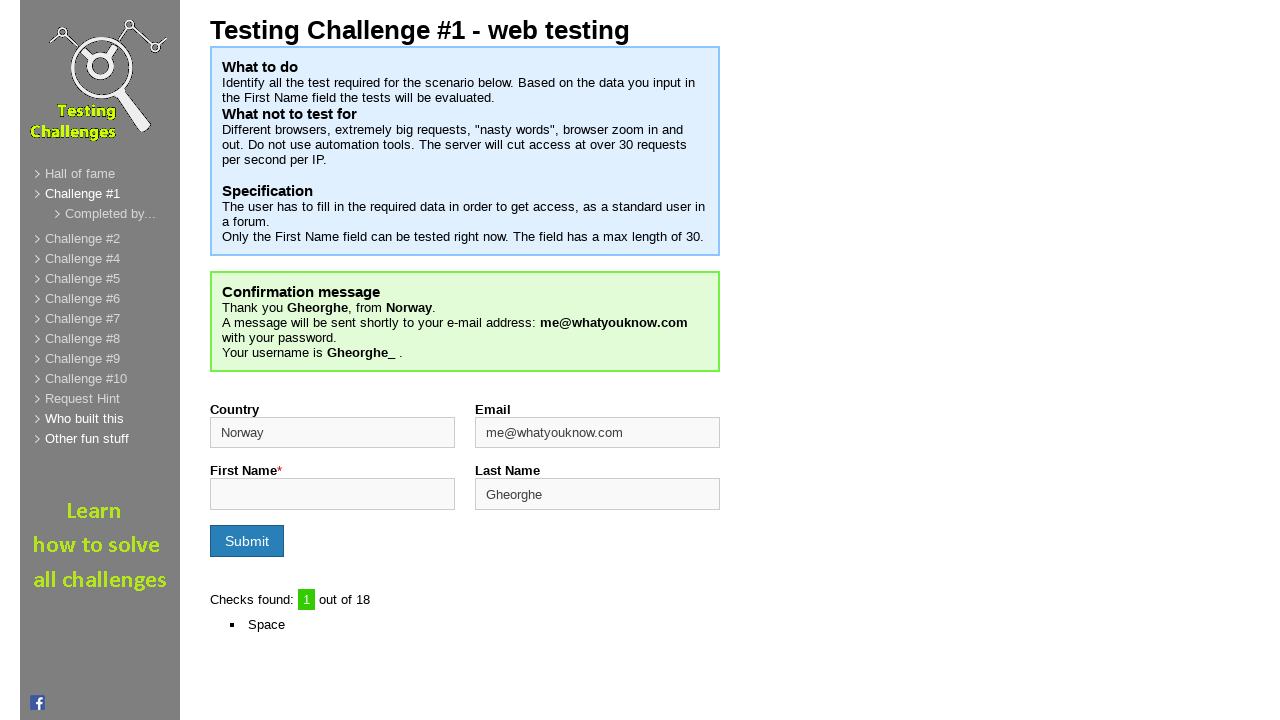